Tests mouse hover functionality by hovering over a "Mouse Hover" element to reveal a dropdown menu, then clicking the "Reload" link option.

Starting URL: https://rahulshettyacademy.com/AutomationPractice/

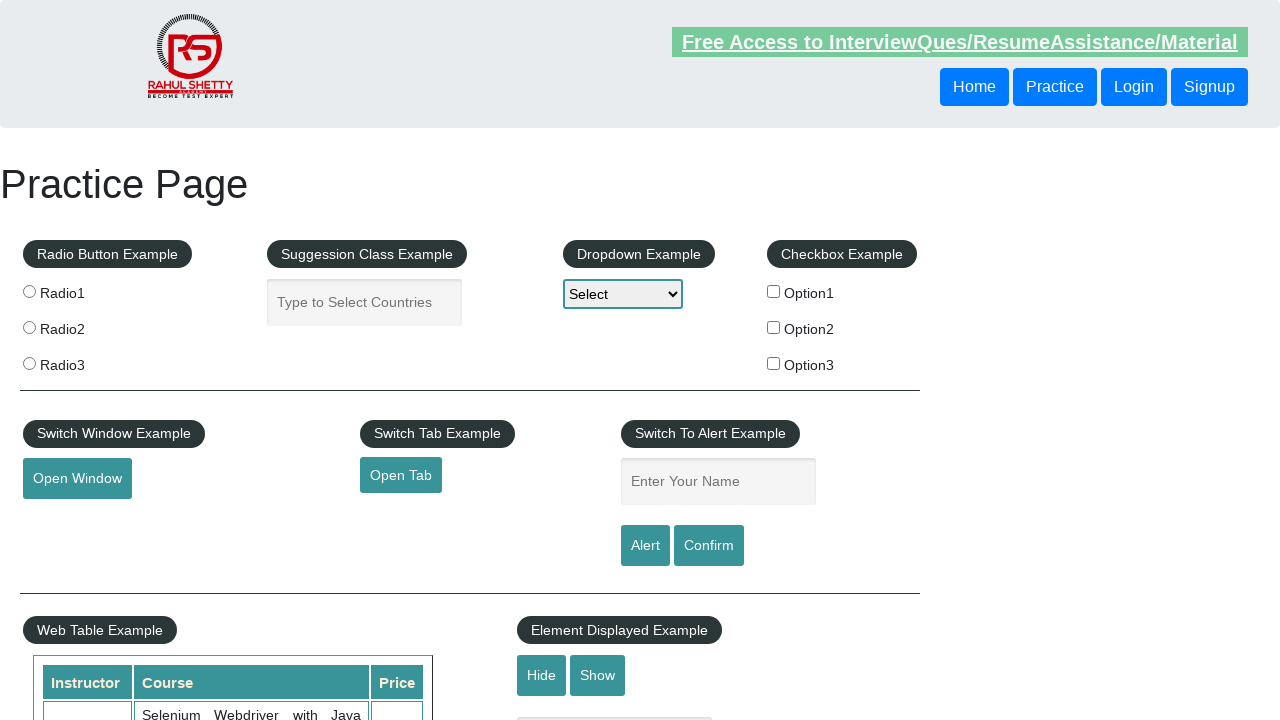

Navigated to AutomationPractice test page
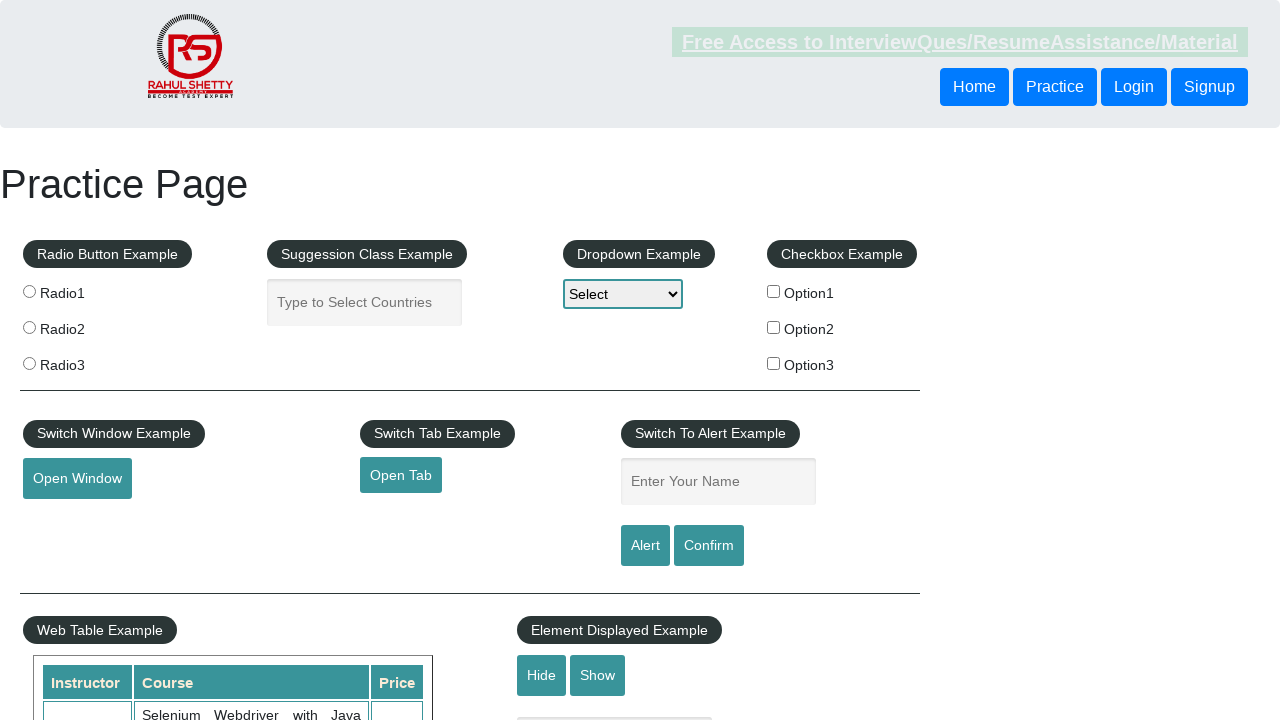

Hovered over 'Mouse Hover' element to reveal dropdown menu at (83, 361) on #mousehover
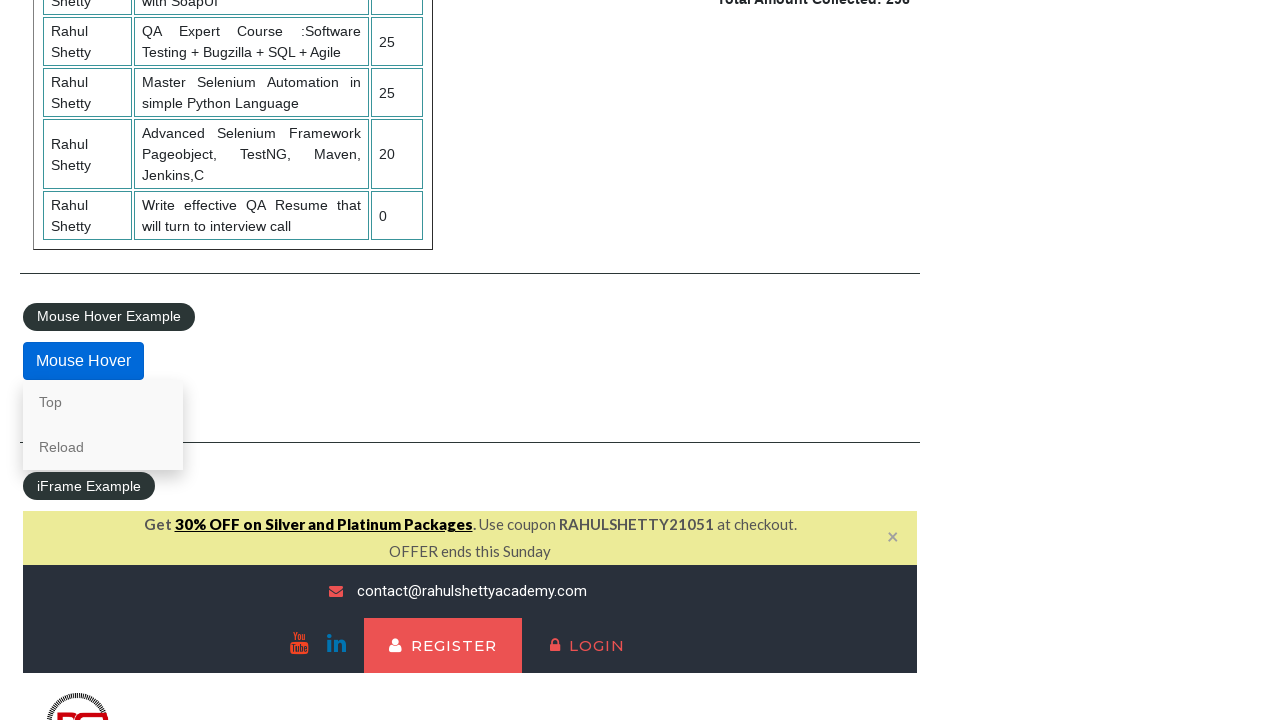

Clicked 'Reload' link from the dropdown menu at (103, 447) on a:has-text('Reload')
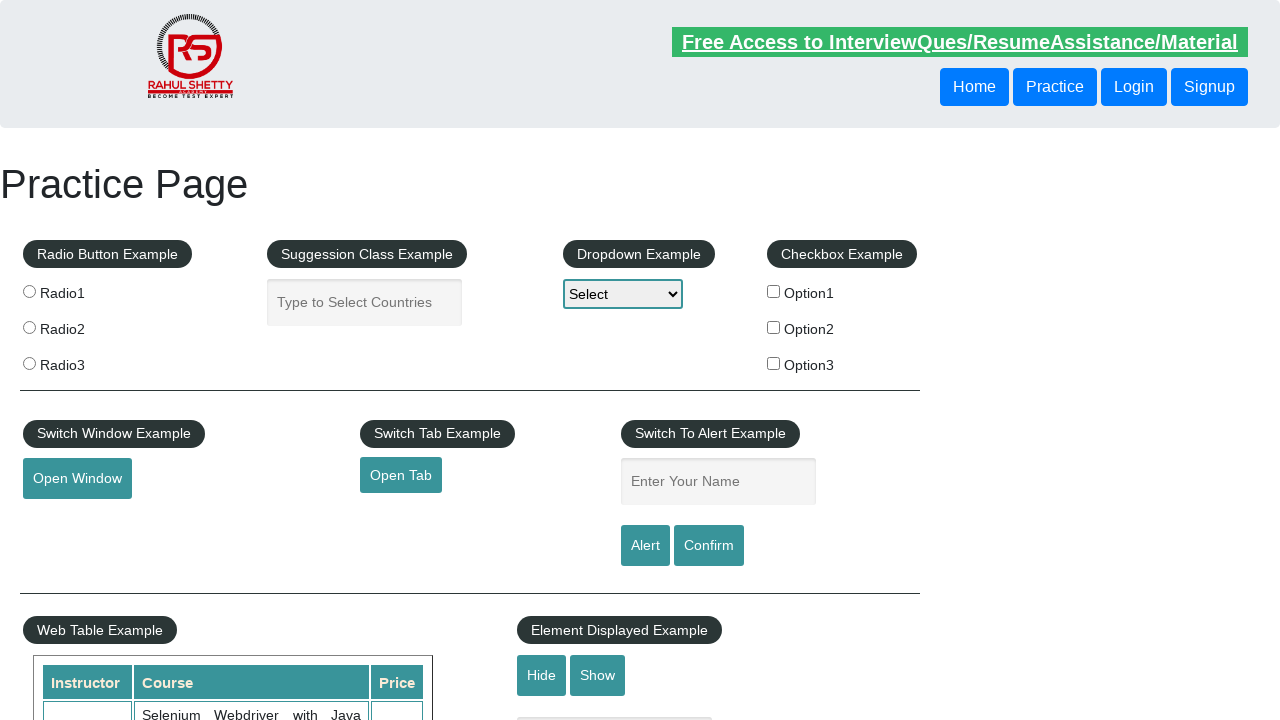

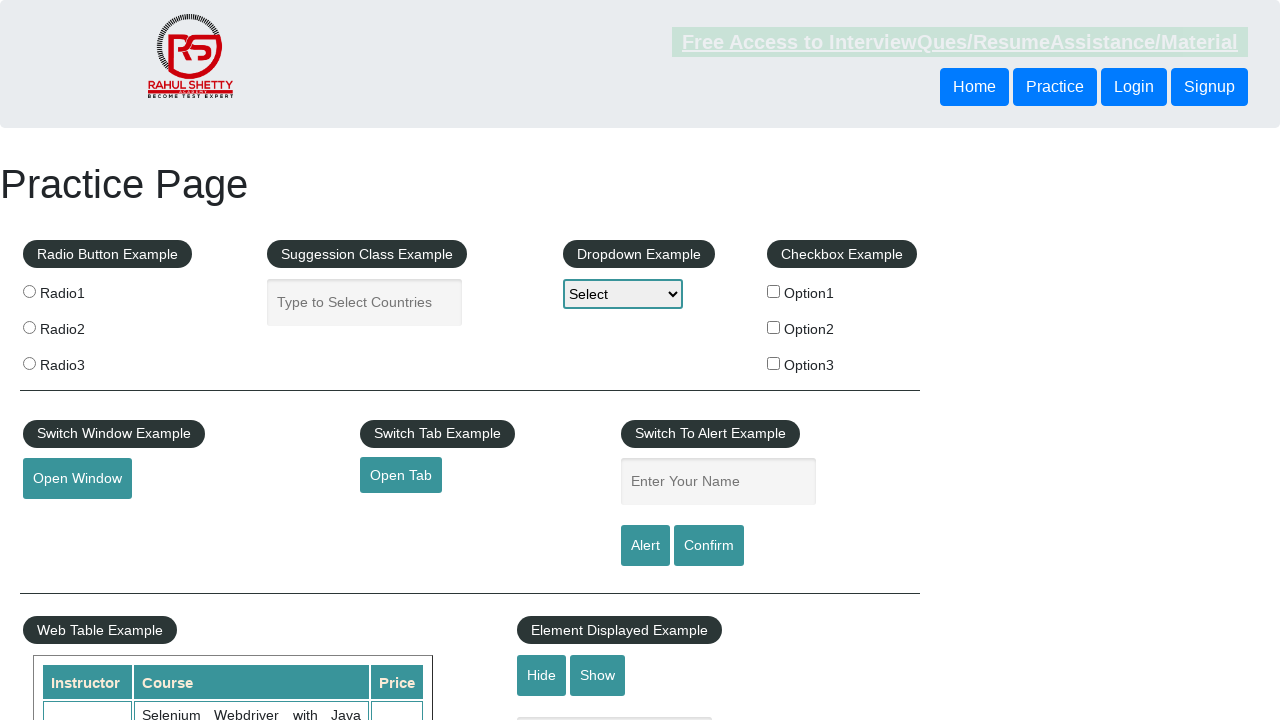